Tests a JavaScript confirm dialog by switching to an iframe, clicking a button to trigger the alert, and dismissing it

Starting URL: http://www.w3schools.com/js/tryit.asp?filename=tryjs_confirm

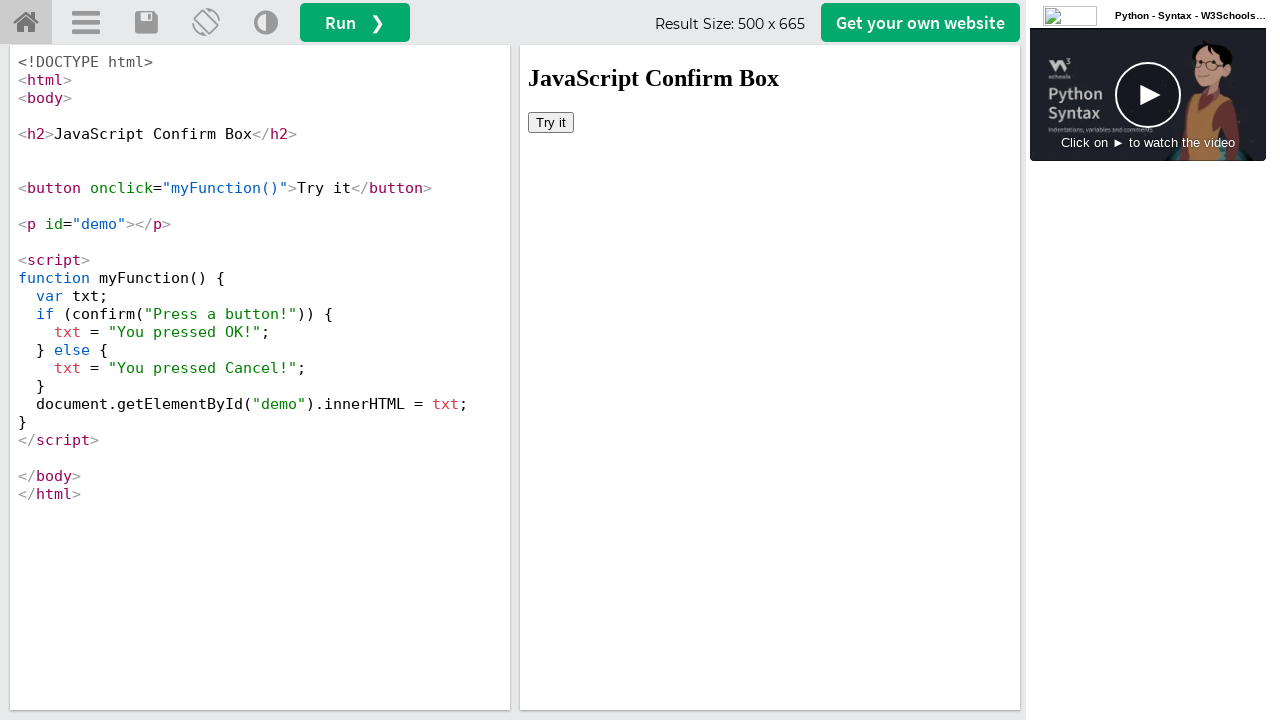

Located iframe with id 'iframeResult'
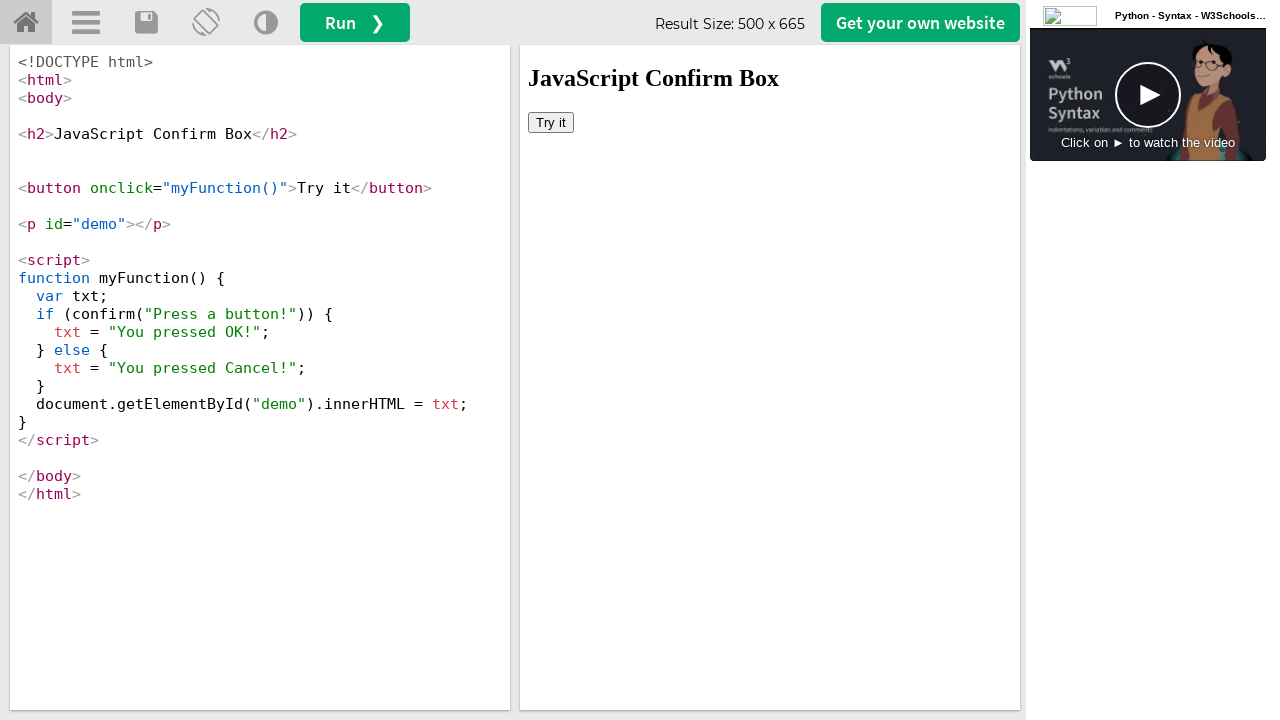

Clicked button to trigger JavaScript confirm dialog at (551, 122) on iframe[id='iframeResult'] >> internal:control=enter-frame >> button
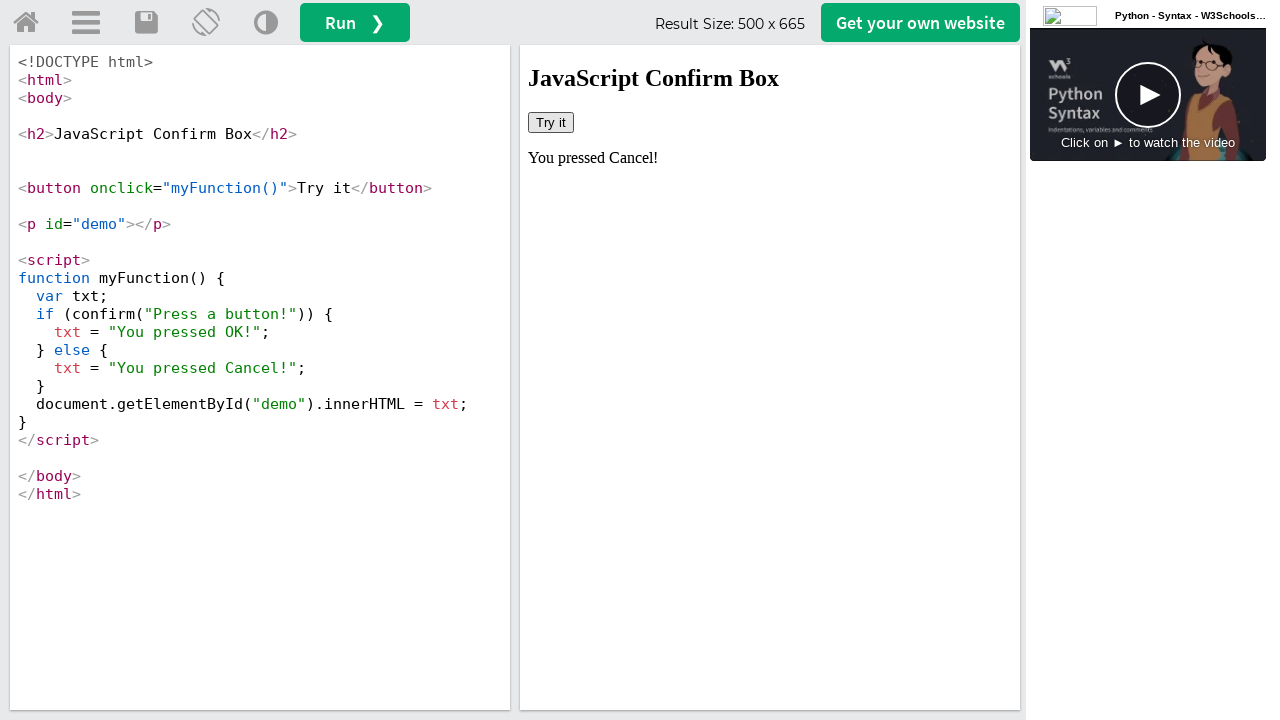

Dismissed the confirm dialog
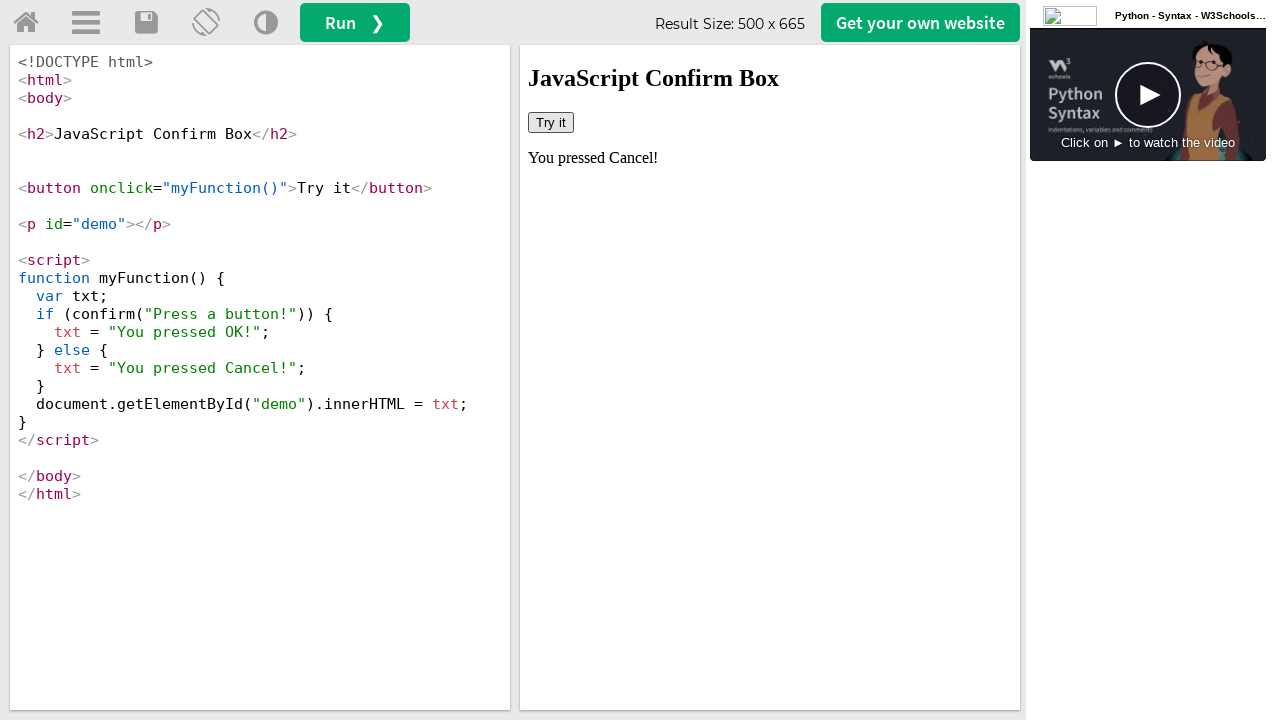

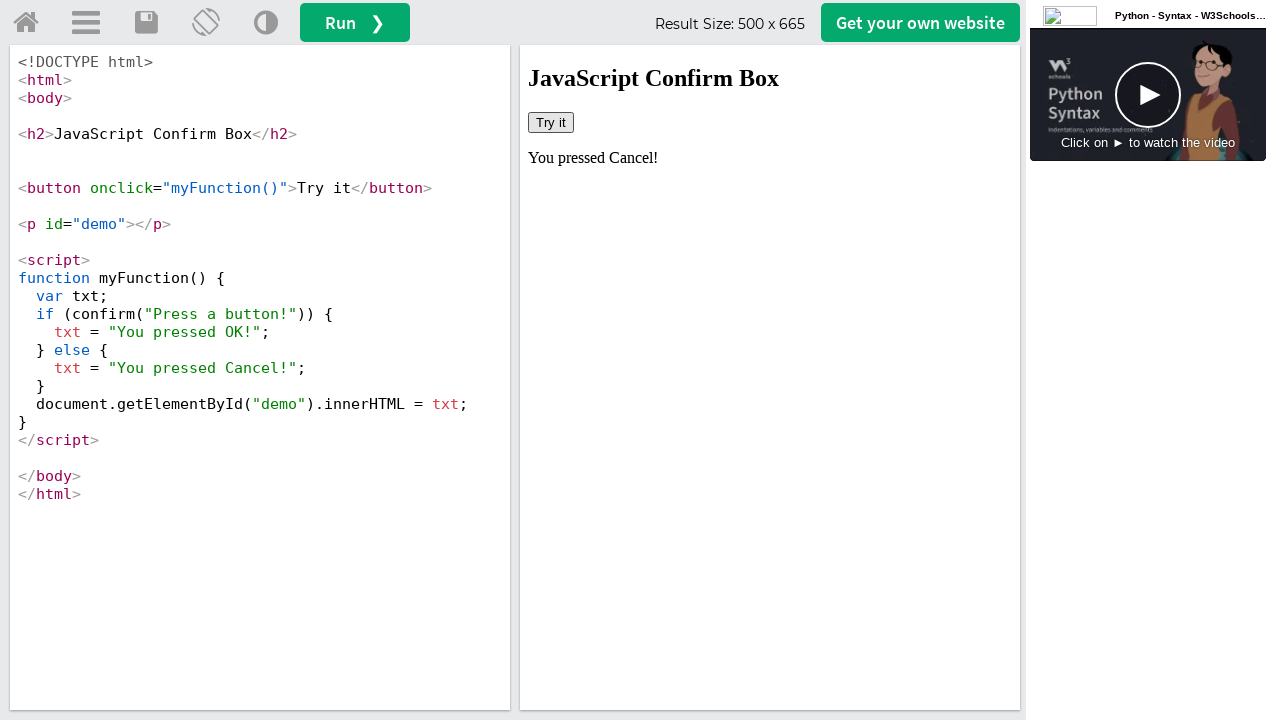